Tests element visibility by navigating to Gmail and checking if a hidden password element is displayed on the page

Starting URL: http://www.gmail.com

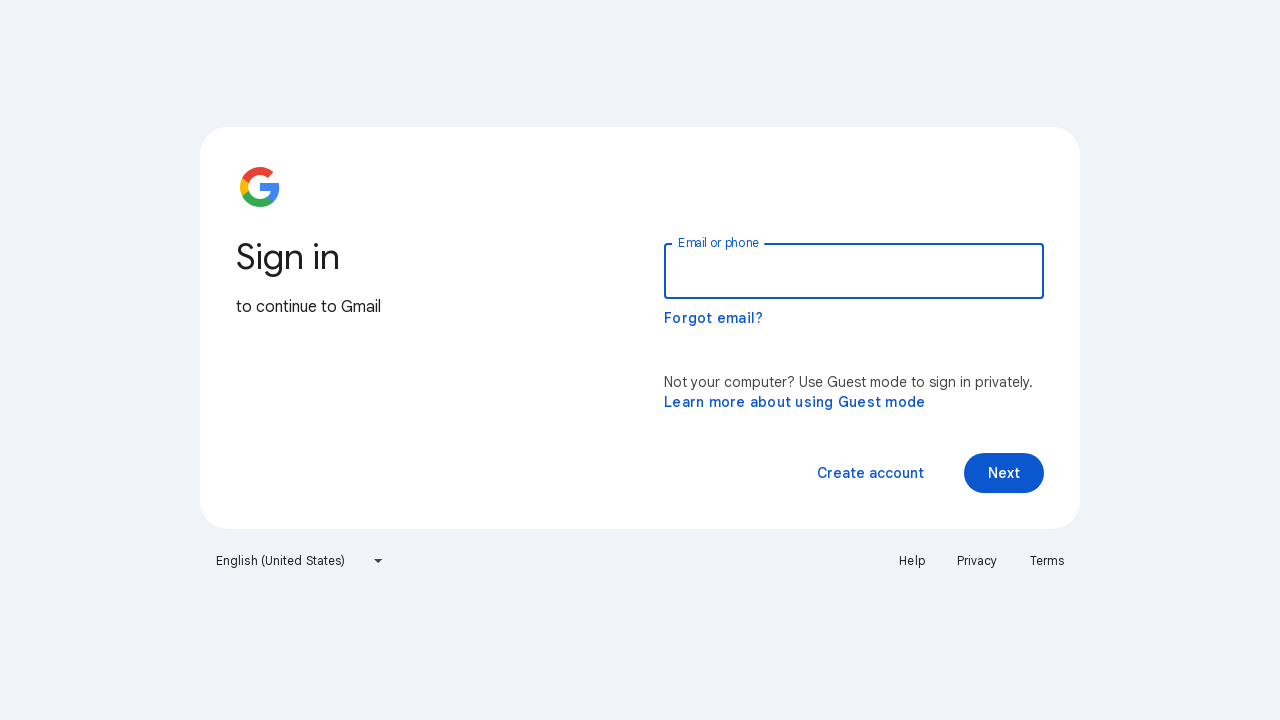

Navigated to Gmail homepage
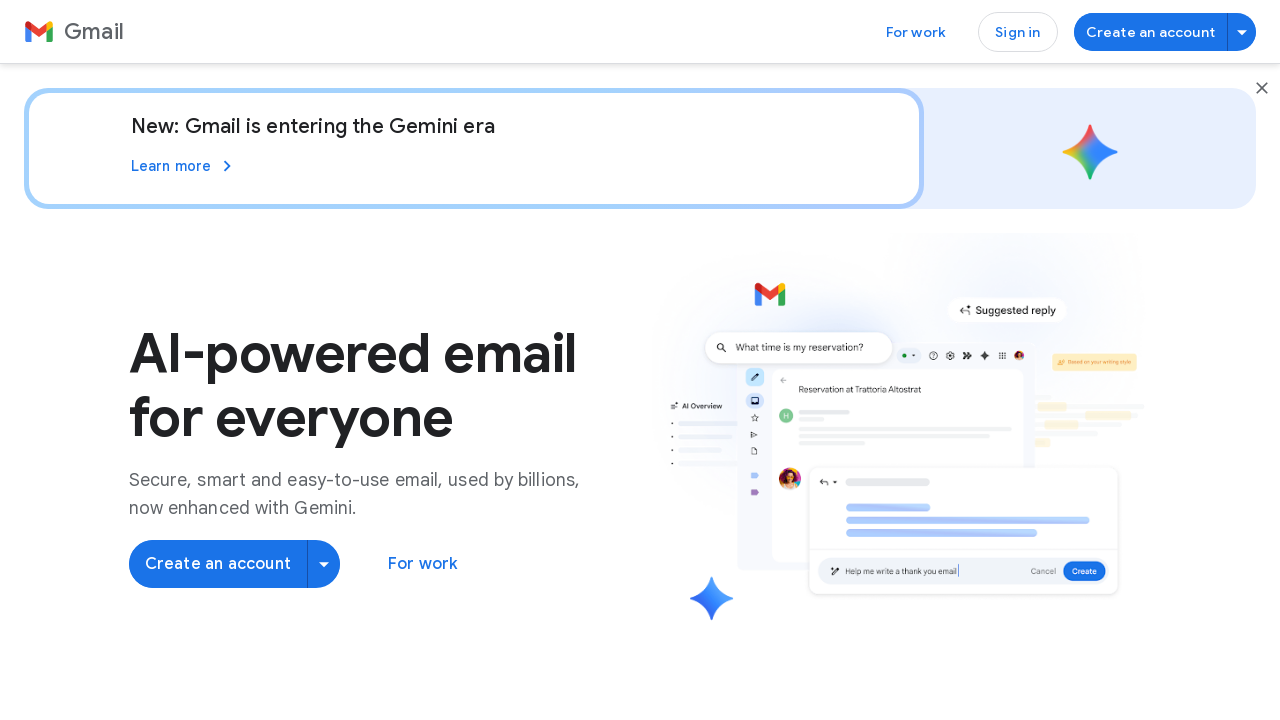

Located hidden password input element
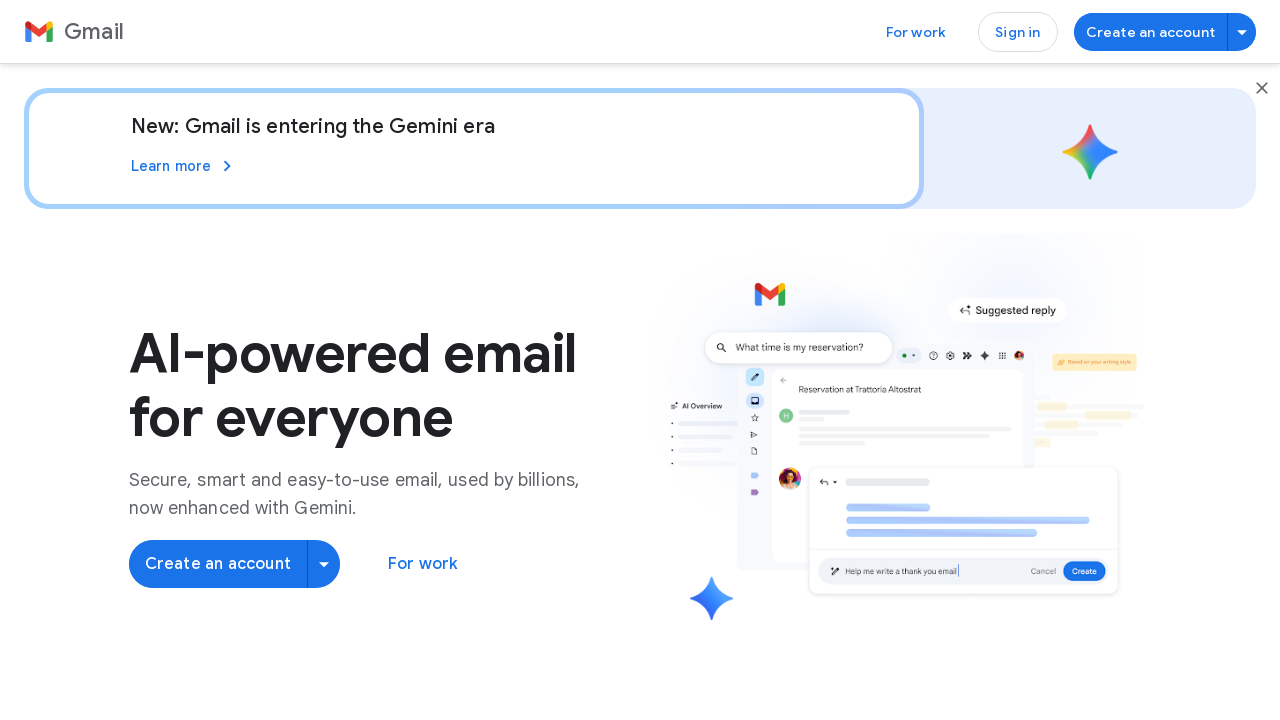

Element found in page source but not visible on page
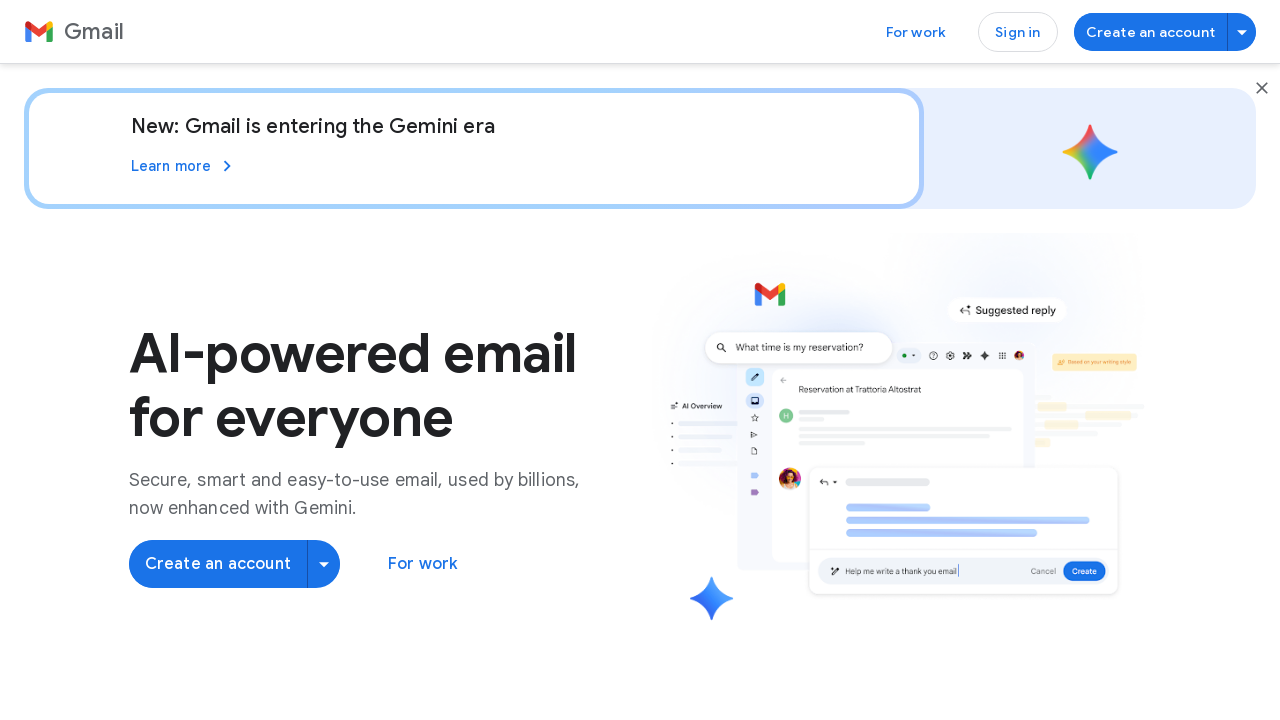

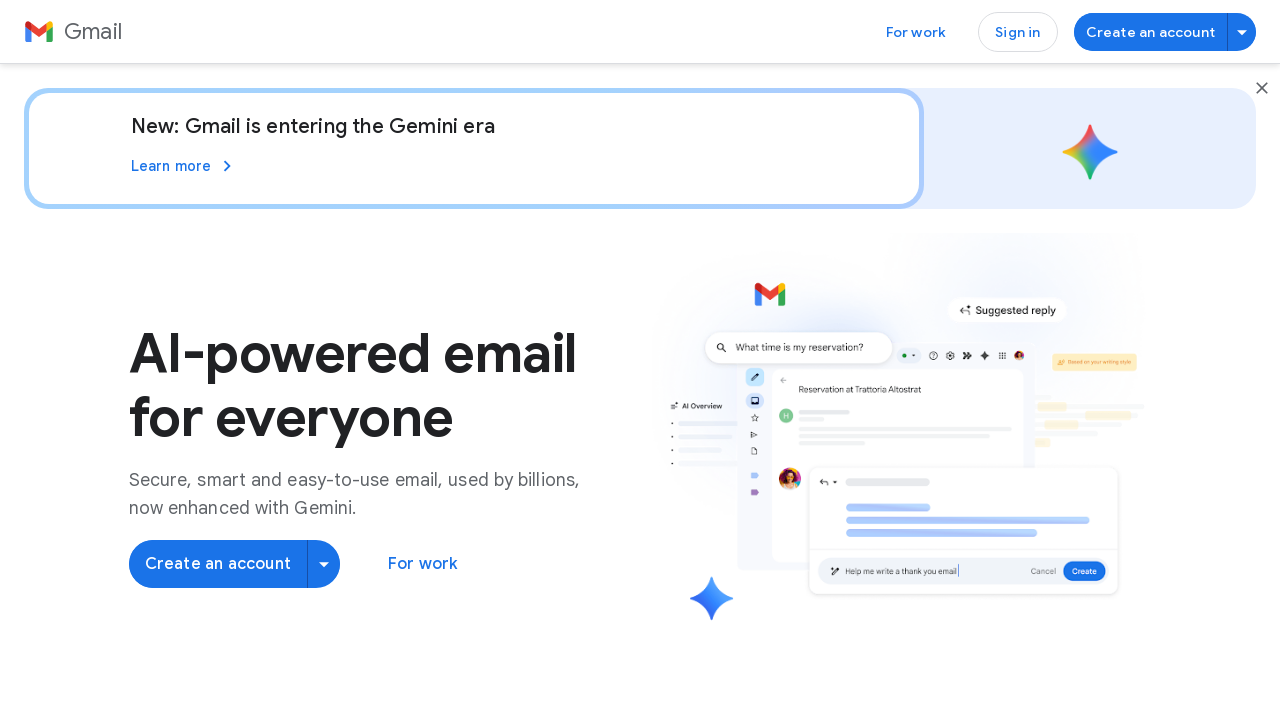